Tests mouse movement functionality by performing a series of mouse moves to draw a square pattern on a loader demo page

Starting URL: http://demo.automationtesting.in/Loader.html

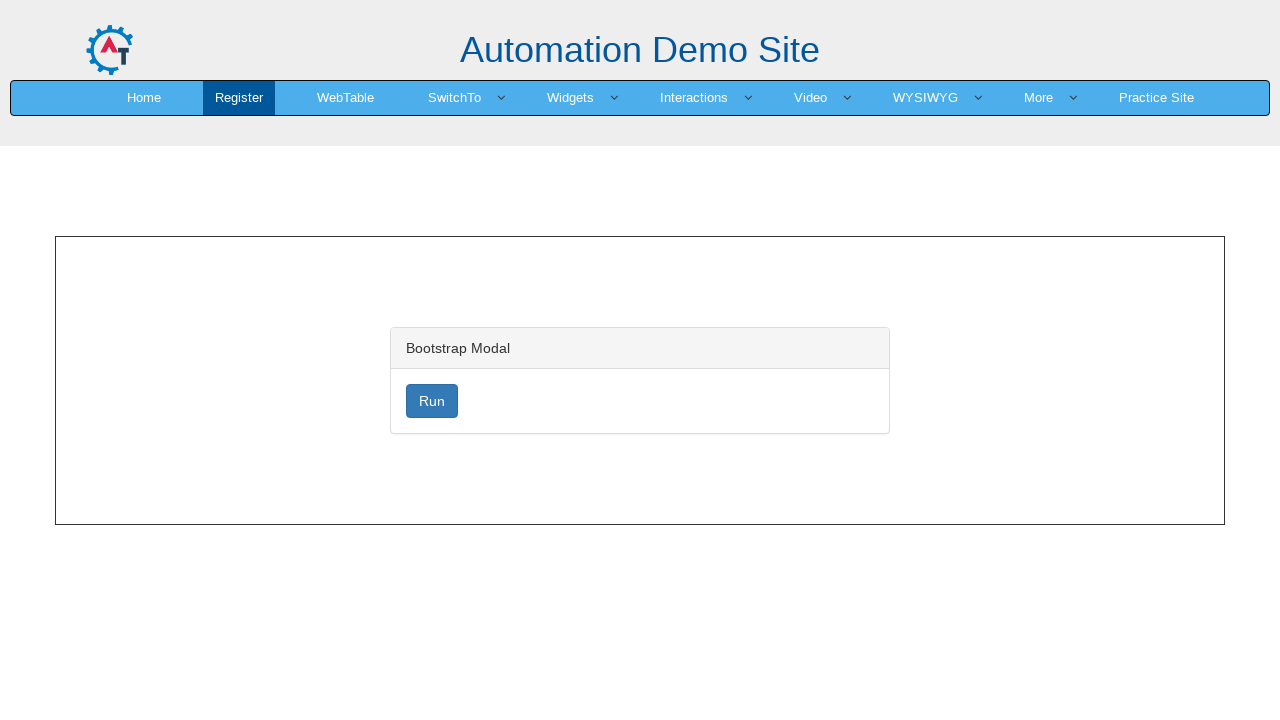

Navigated to loader demo page
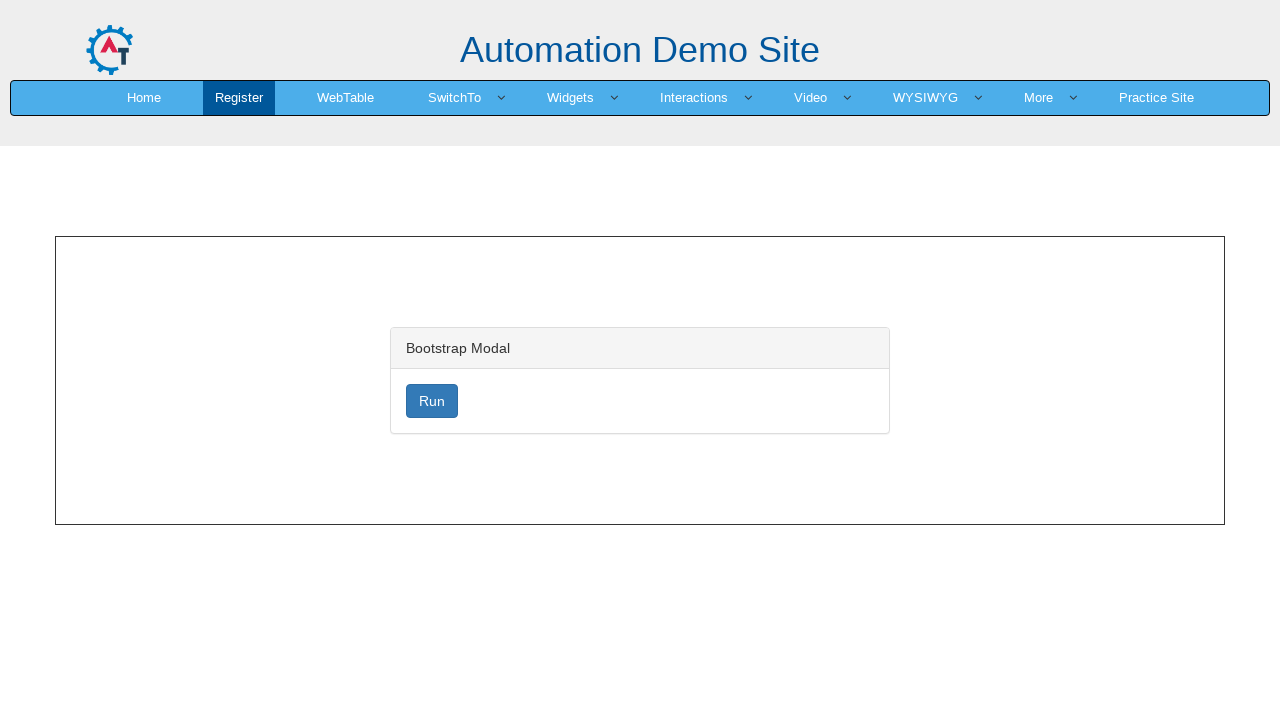

Moved mouse to starting position (0, 0) at (0, 0)
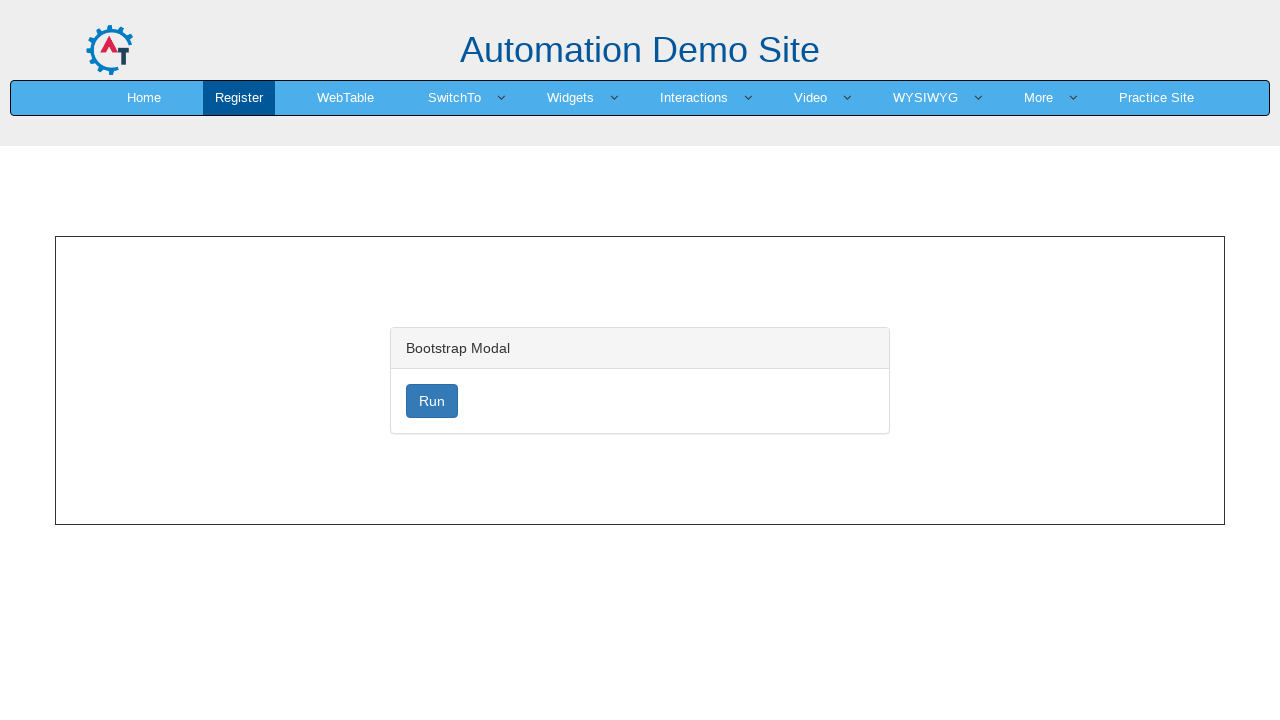

Pressed mouse button down at (0, 0)
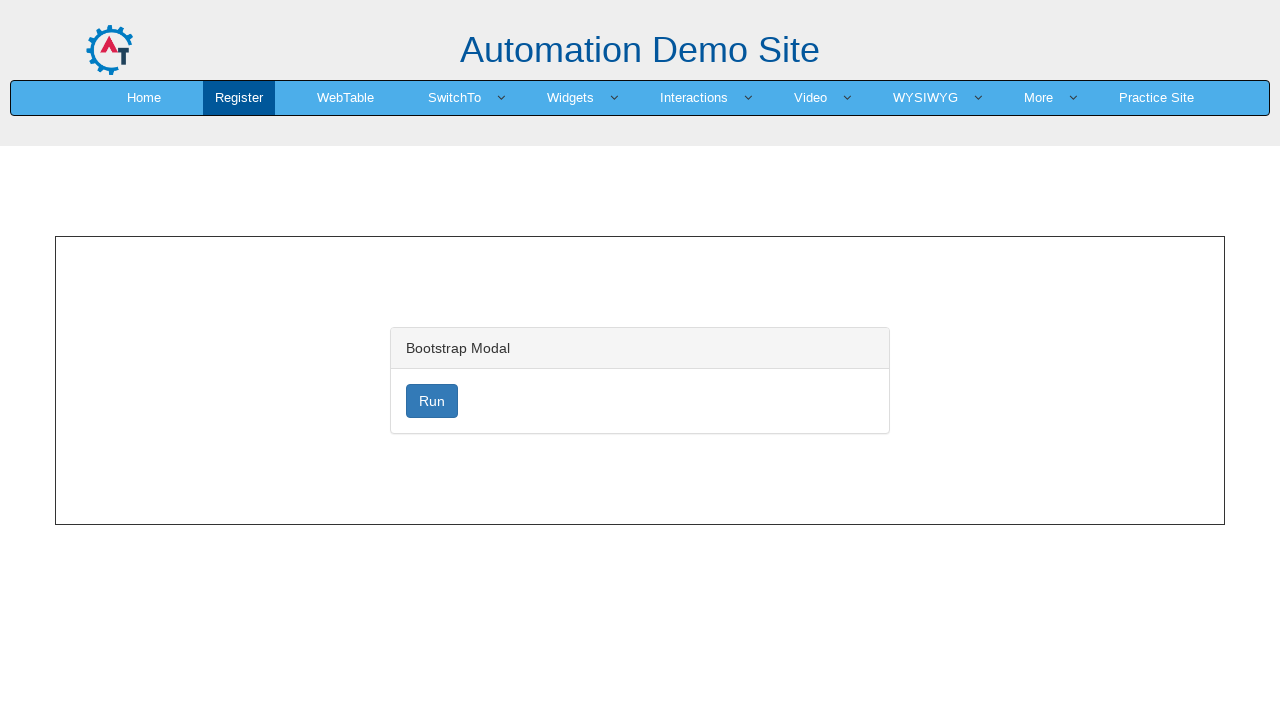

Moved mouse to (0, 100) at (0, 100)
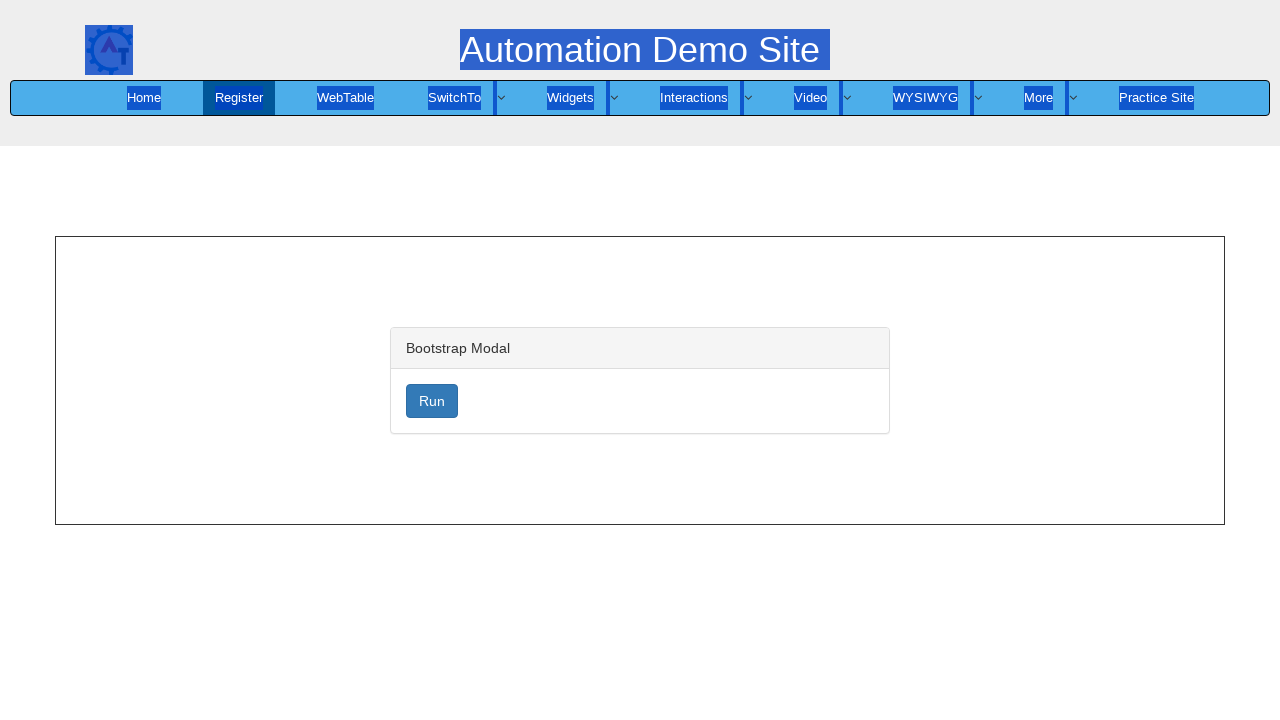

Moved mouse to (100, 100) at (100, 100)
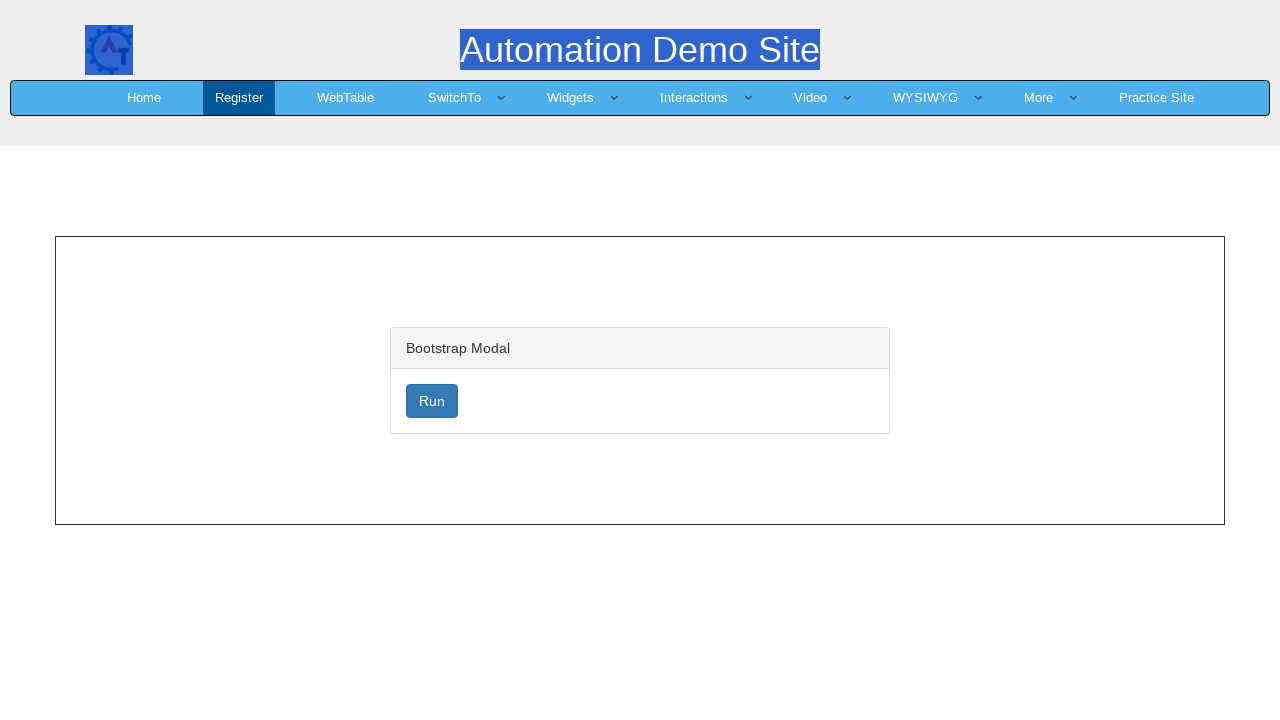

Moved mouse to (100, 0) at (100, 0)
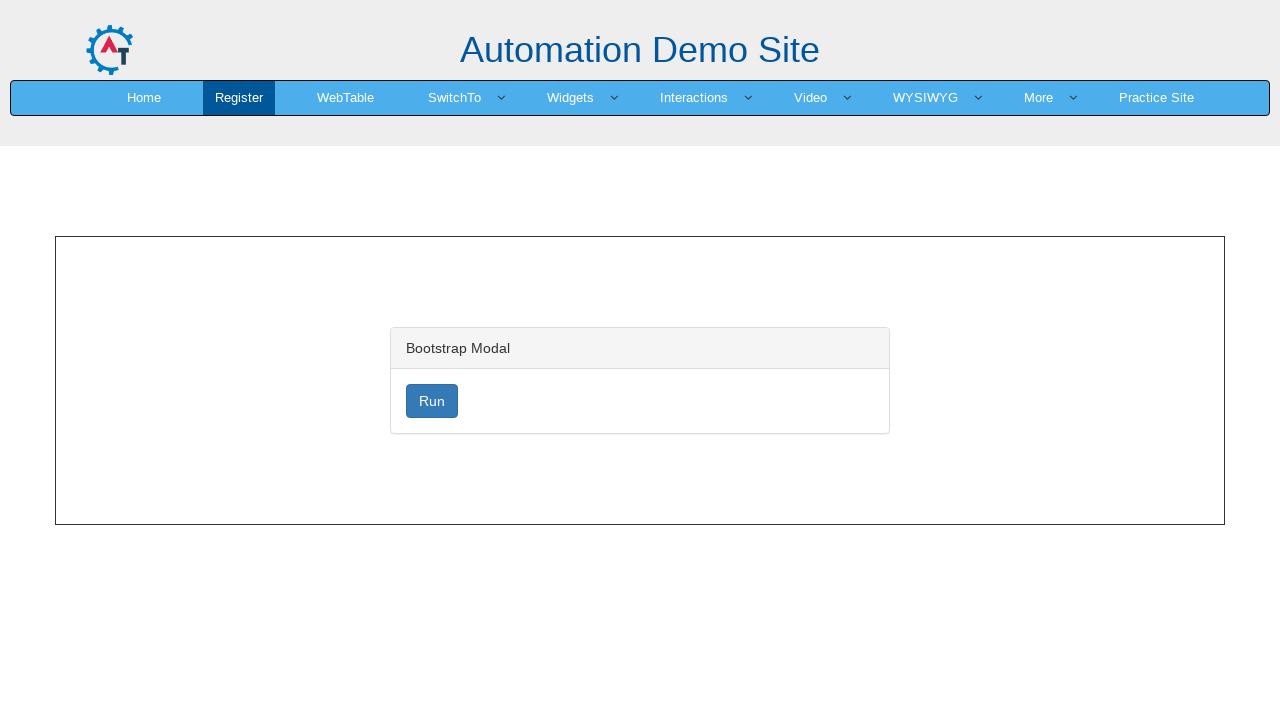

Moved mouse back to (0, 0) at (0, 0)
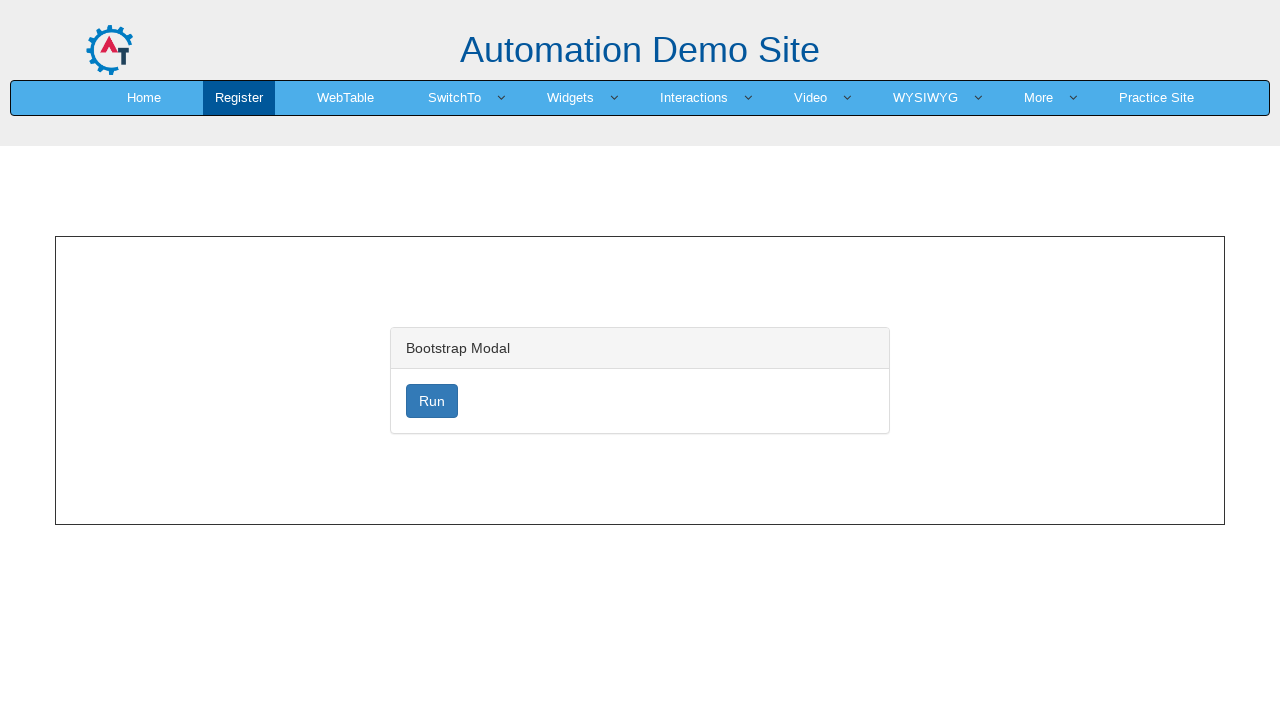

Released mouse button at (0, 0)
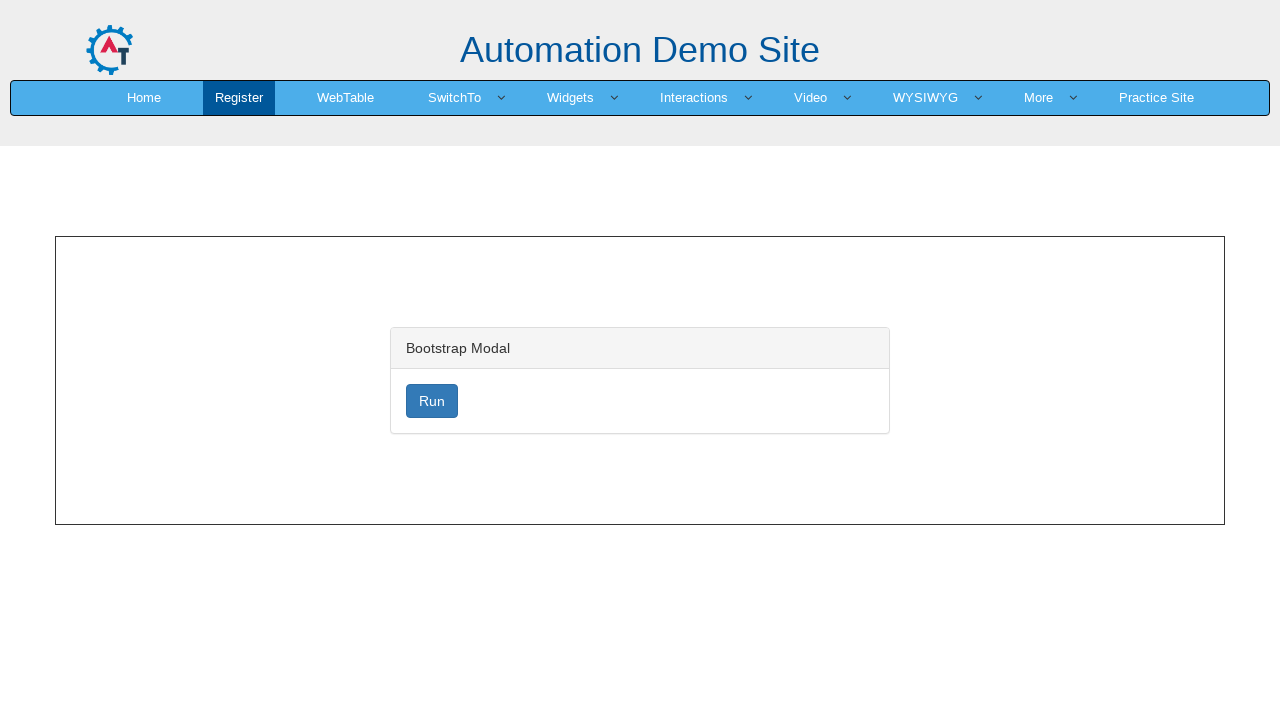

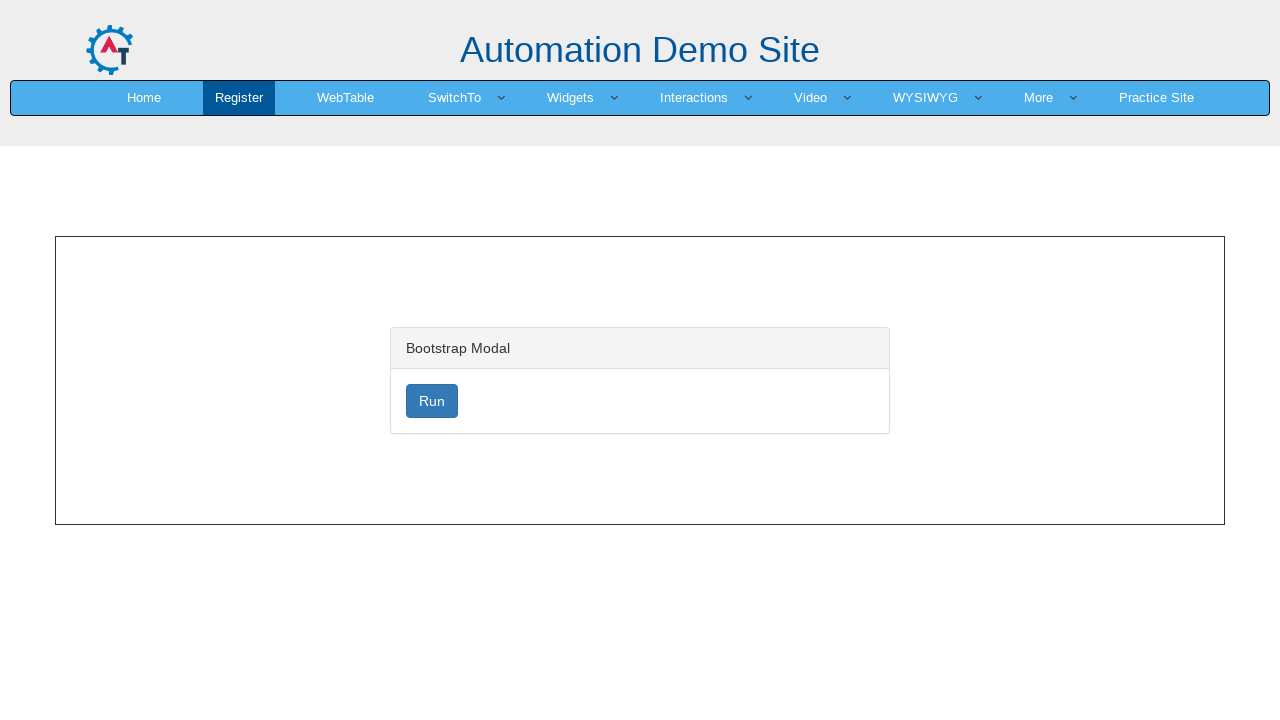